Tests matrix multiplication with an identity matrix by filling matrix A with identity values and matrix B with test values, then performing the multiplication and verifying the result equals matrix B.

Starting URL: http://matrixmultiplication.xyz/

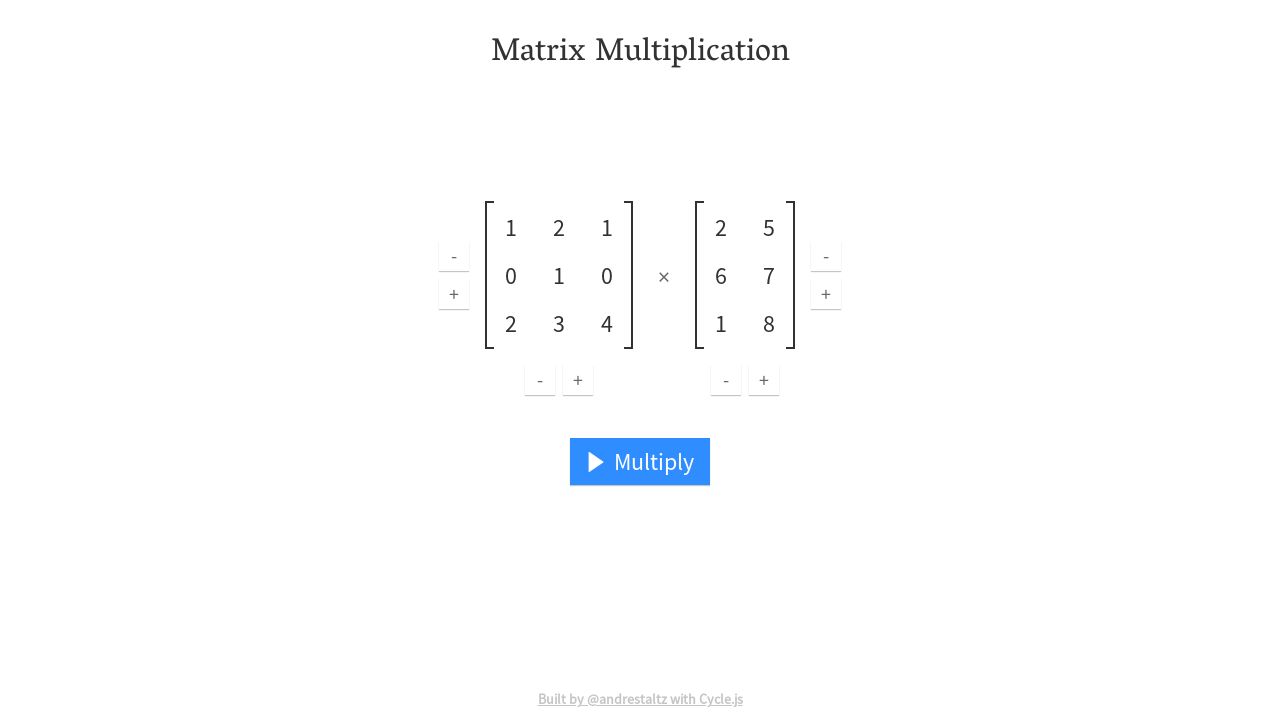

Waited for input fields to load
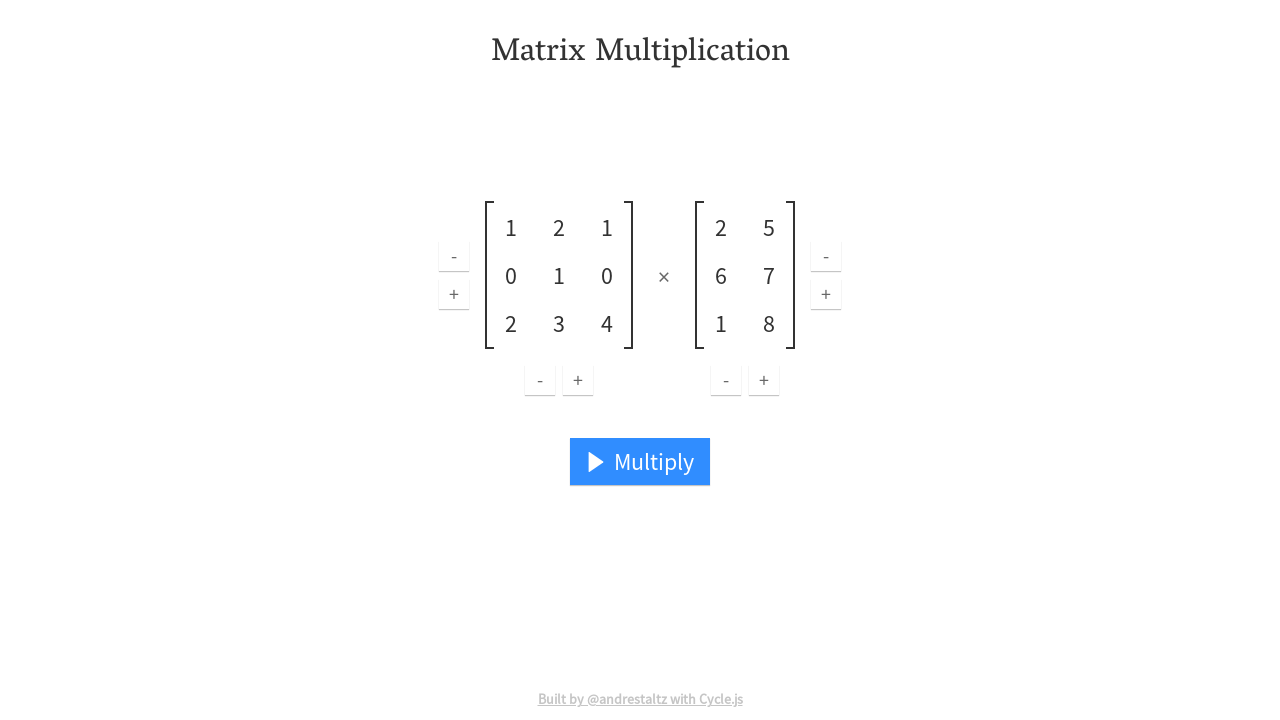

Filled Matrix A row 1, column 1 with 1 (identity value) on //*[@id="main-container"]/div/div/div[1]/table[1]/tr[1]/td[2]/div/div[2]/div[1]/
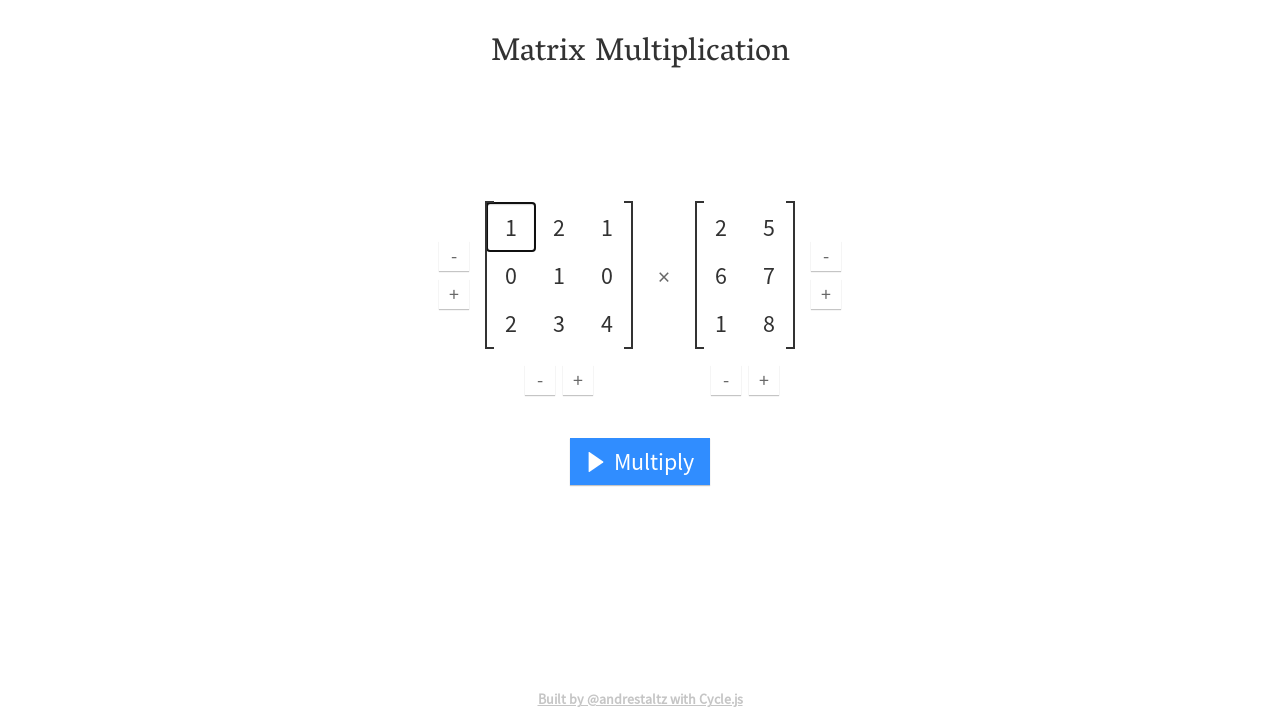

Filled Matrix A row 1, column 2 with 0 (identity value) on //*[@id="main-container"]/div/div/div[1]/table[1]/tr[1]/td[2]/div/div[2]/div[2]/
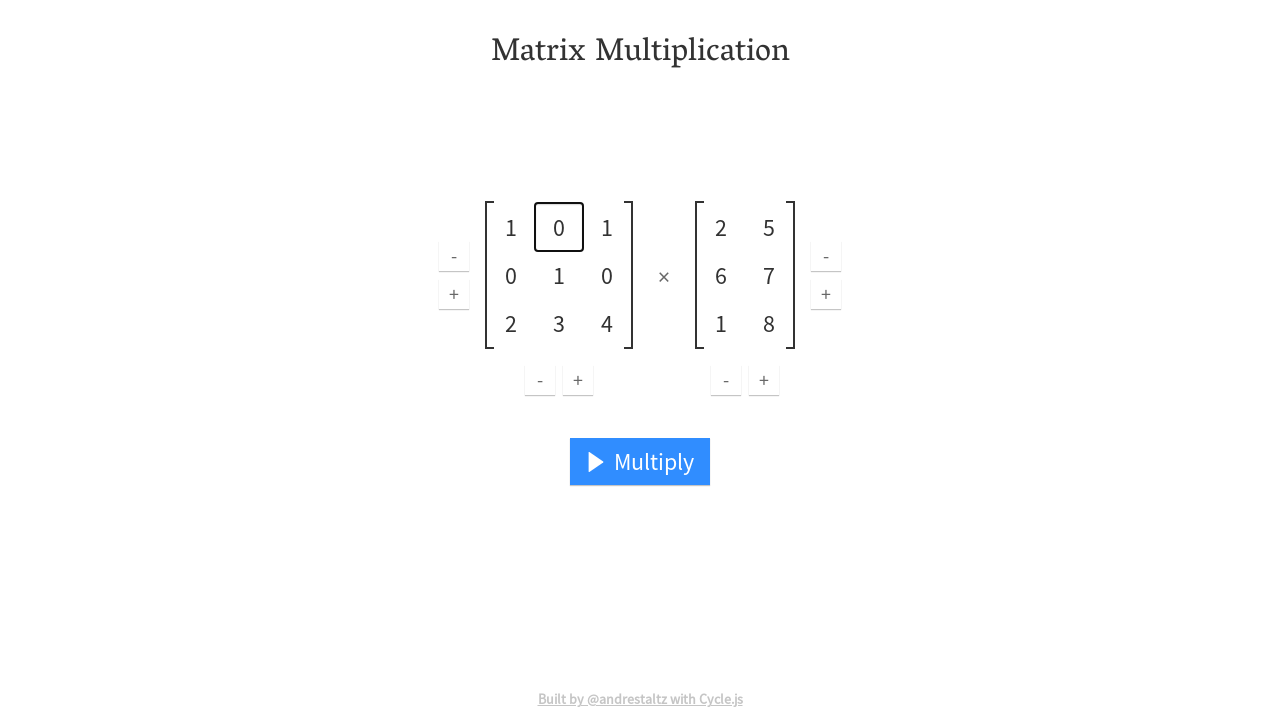

Filled Matrix A row 1, column 3 with 0 (identity value) on //*[@id="main-container"]/div/div/div[1]/table[1]/tr[1]/td[2]/div/div[2]/div[3]/
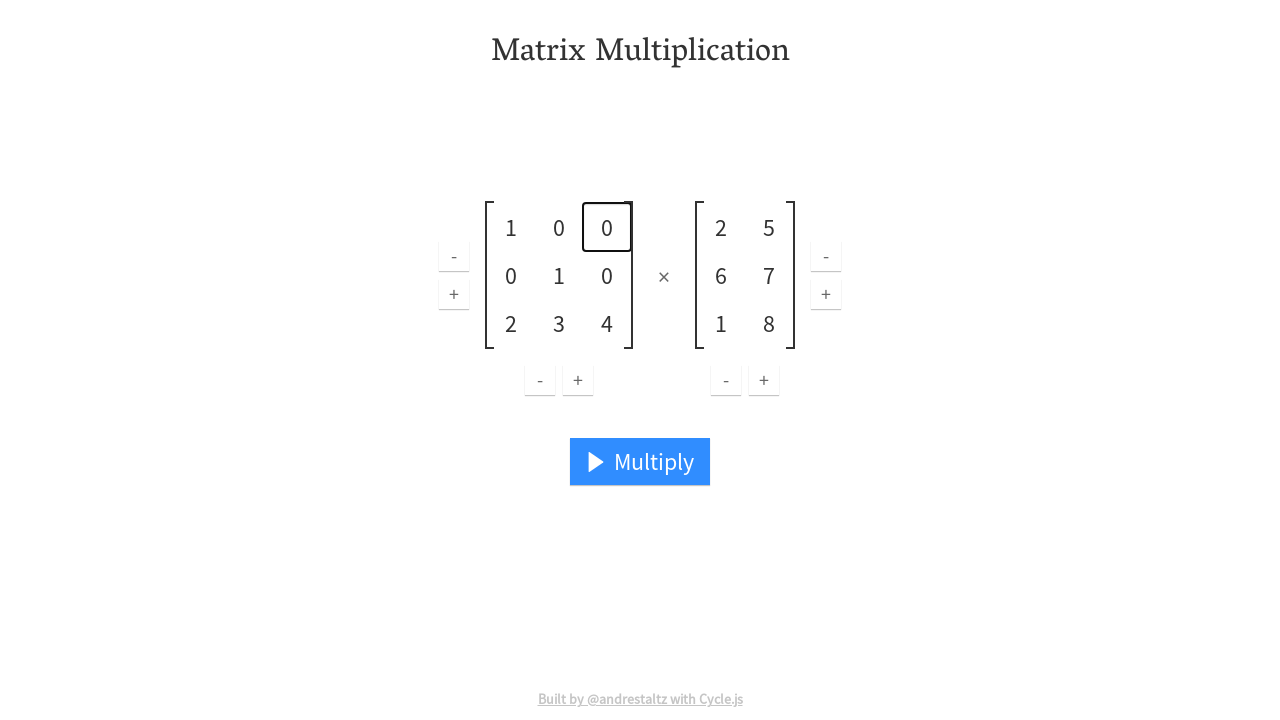

Filled Matrix A row 2, column 1 with 0 (identity value) on //*[@id="main-container"]/div/div/div[1]/table[1]/tr[1]/td[2]/div/div[3]/div[1]/
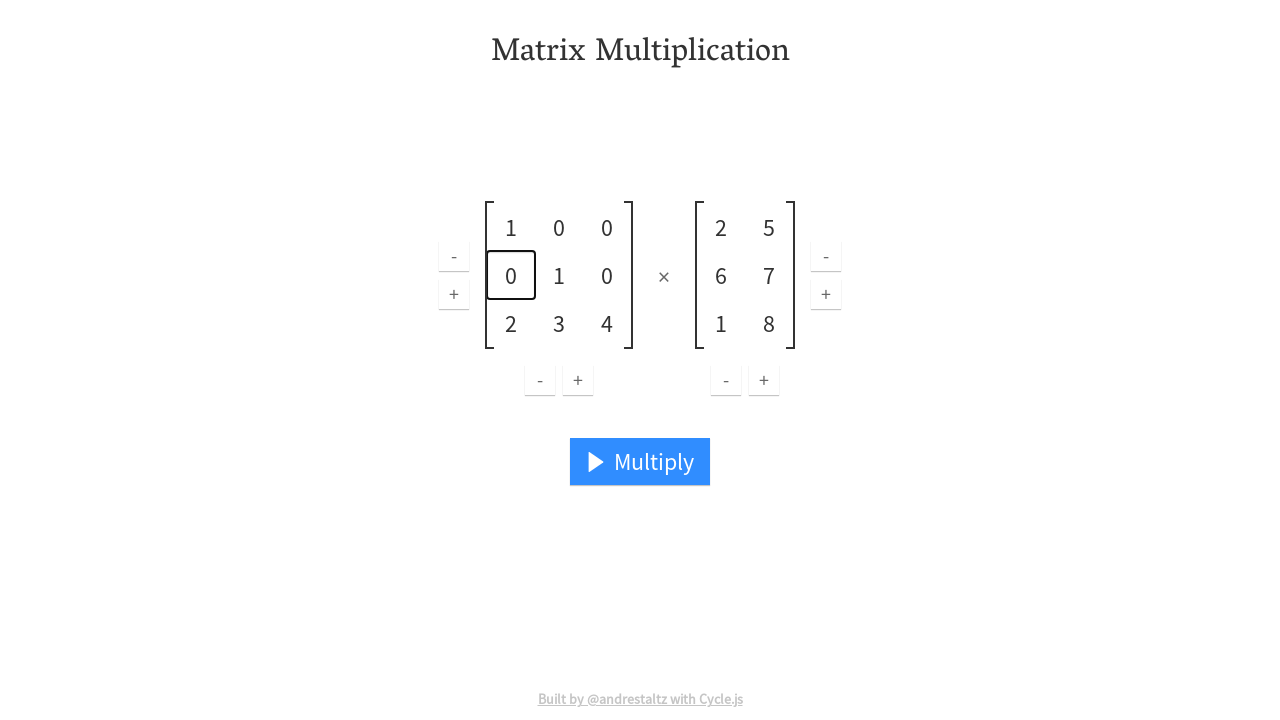

Filled Matrix A row 2, column 2 with 1 (identity value) on //*[@id="main-container"]/div/div/div[1]/table[1]/tr[1]/td[2]/div/div[3]/div[2]/
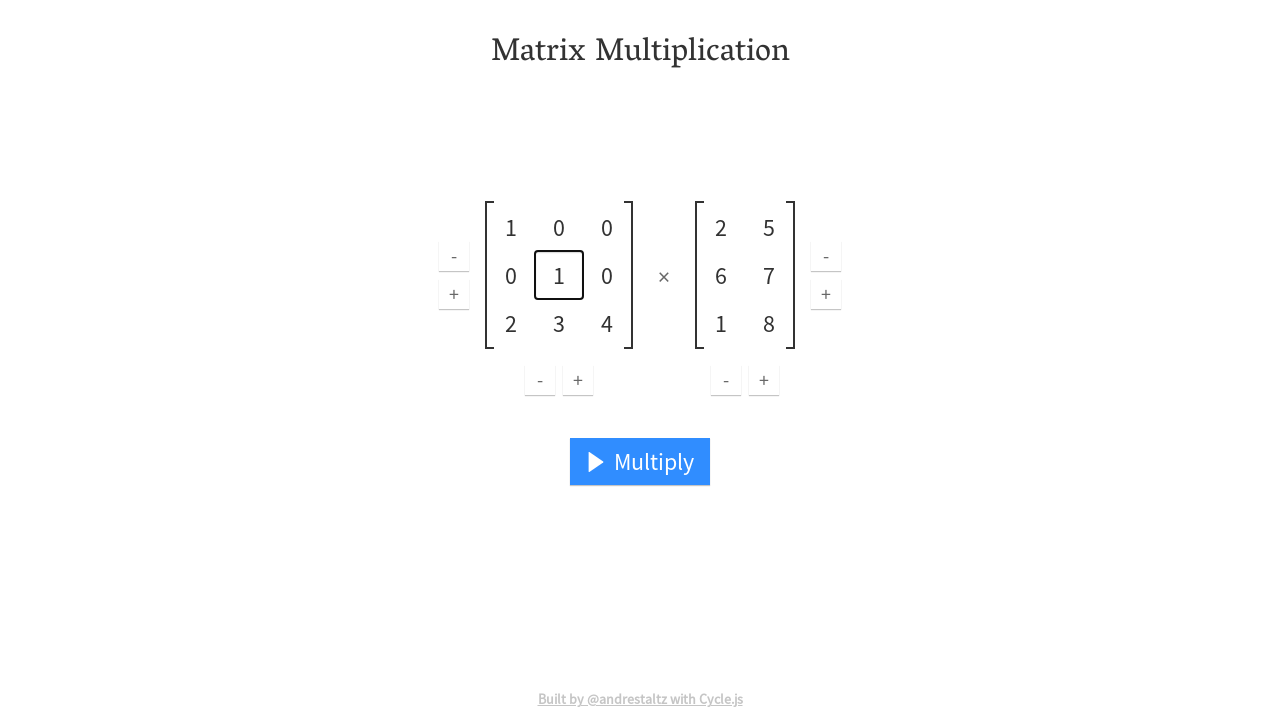

Filled Matrix A row 2, column 3 with 0 (identity value) on //*[@id="main-container"]/div/div/div[1]/table[1]/tr[1]/td[2]/div/div[3]/div[3]/
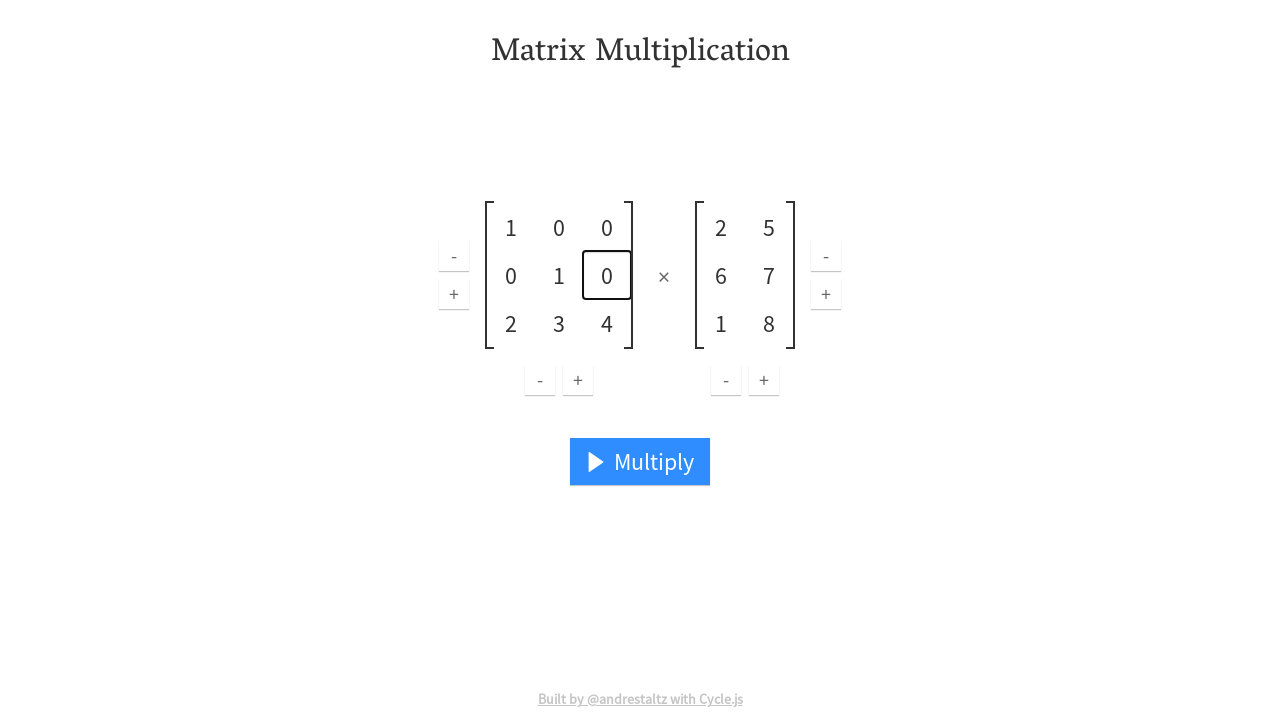

Filled Matrix A row 3, column 1 with 0 (identity value) on //*[@id="main-container"]/div/div/div[1]/table[1]/tr[1]/td[2]/div/div[4]/div[1]/
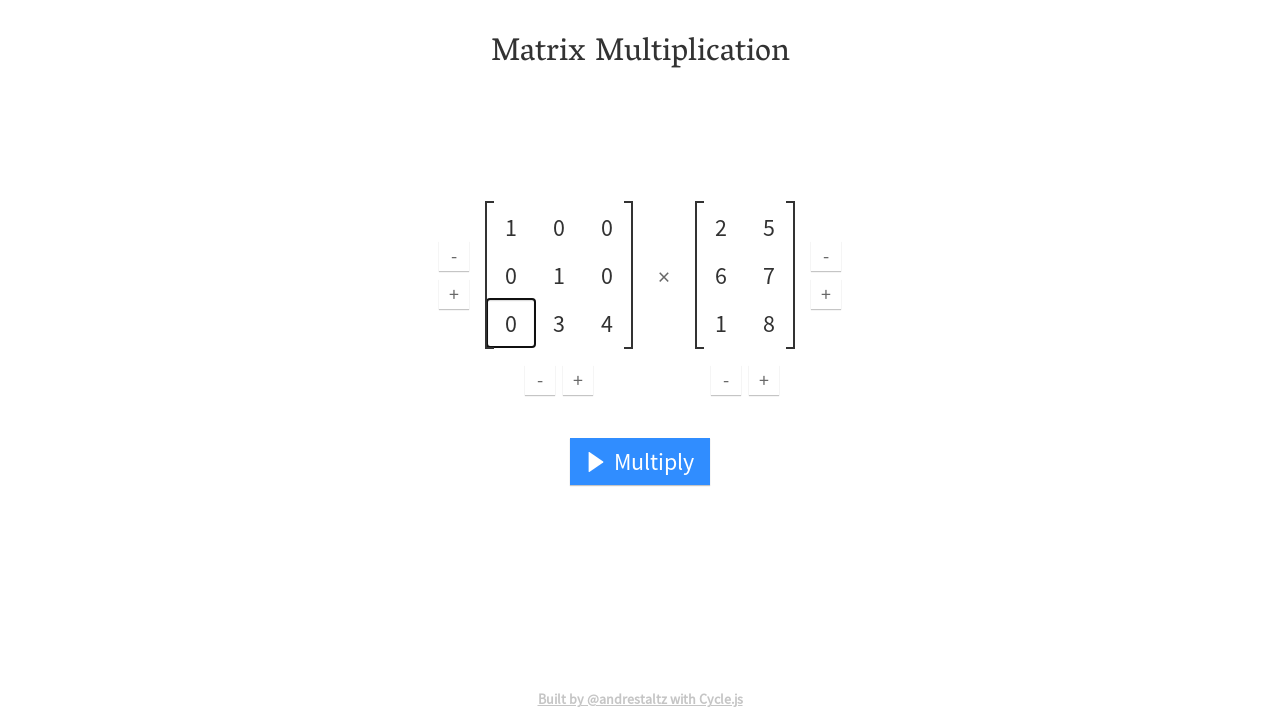

Filled Matrix A row 3, column 2 with 0 (identity value) on //*[@id="main-container"]/div/div/div[1]/table[1]/tr[1]/td[2]/div/div[4]/div[2]/
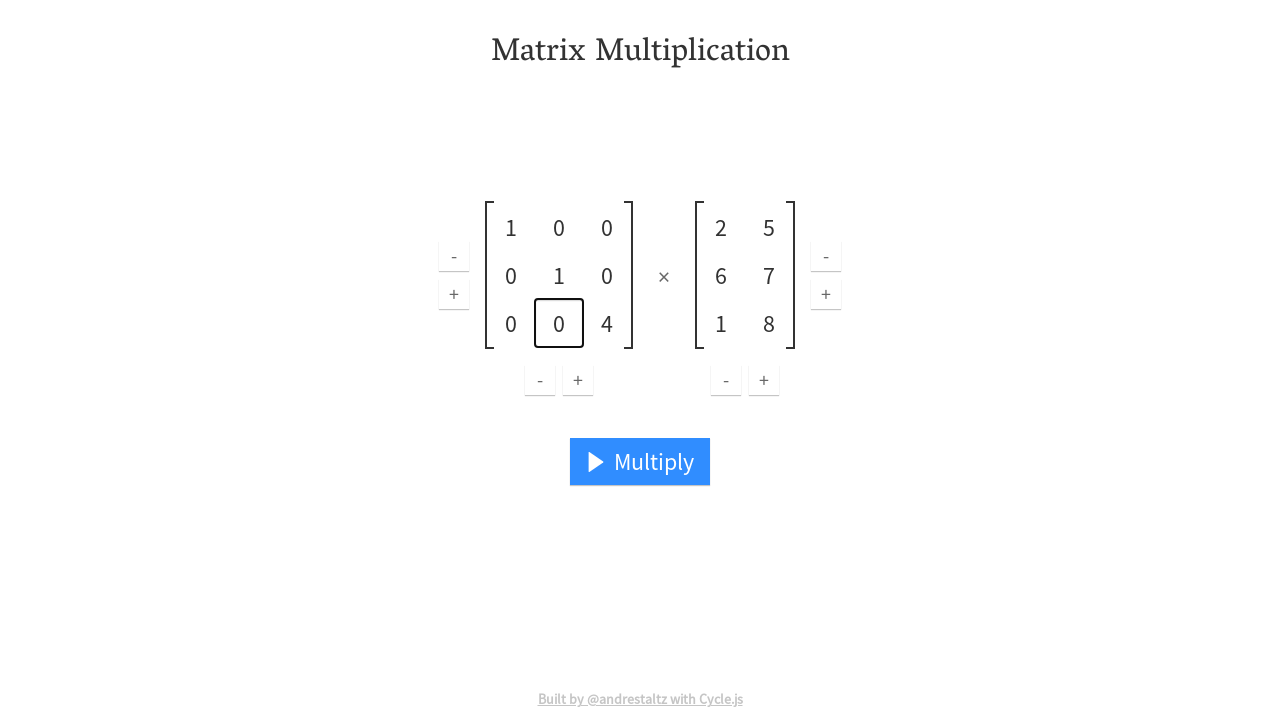

Filled Matrix A row 3, column 3 with 1 (identity value) on //*[@id="main-container"]/div/div/div[1]/table[1]/tr[1]/td[2]/div/div[4]/div[3]/
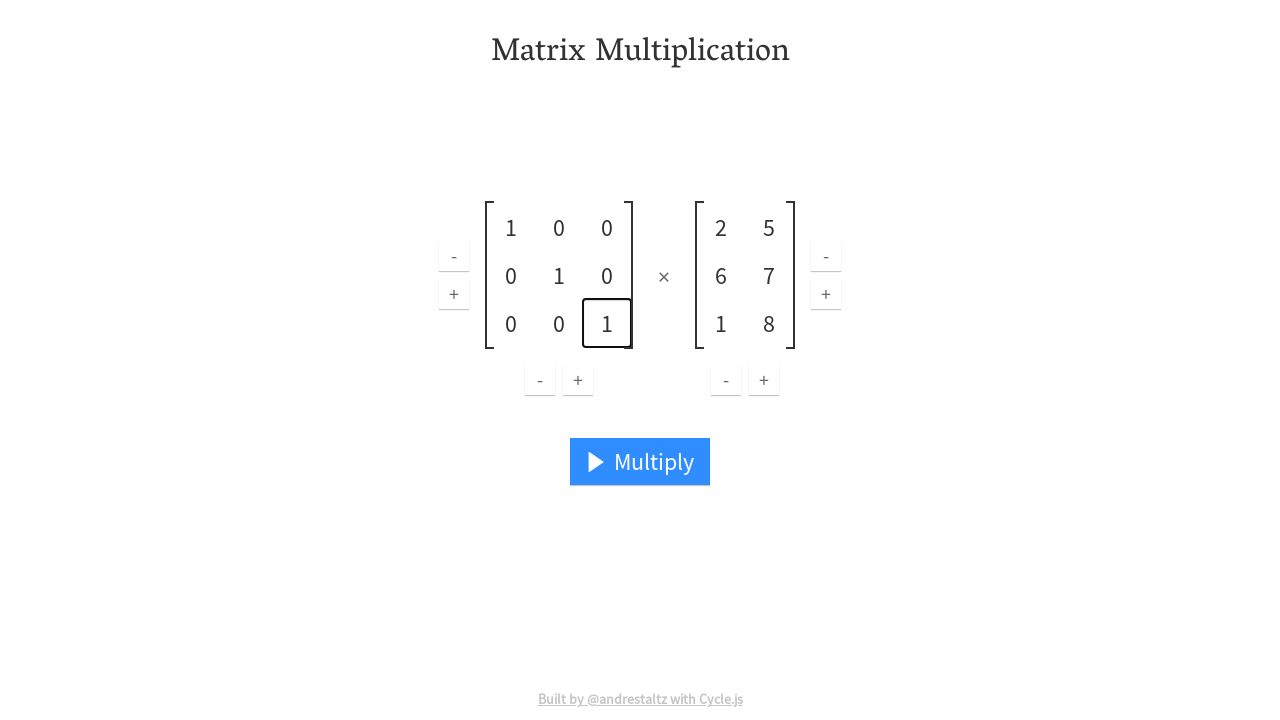

Filled Matrix B row 1, column 1 with 1 on //*[@id="main-container"]/div/div/div[1]/table[2]/tr[1]/td[1]/div/div[2]/div[1]/
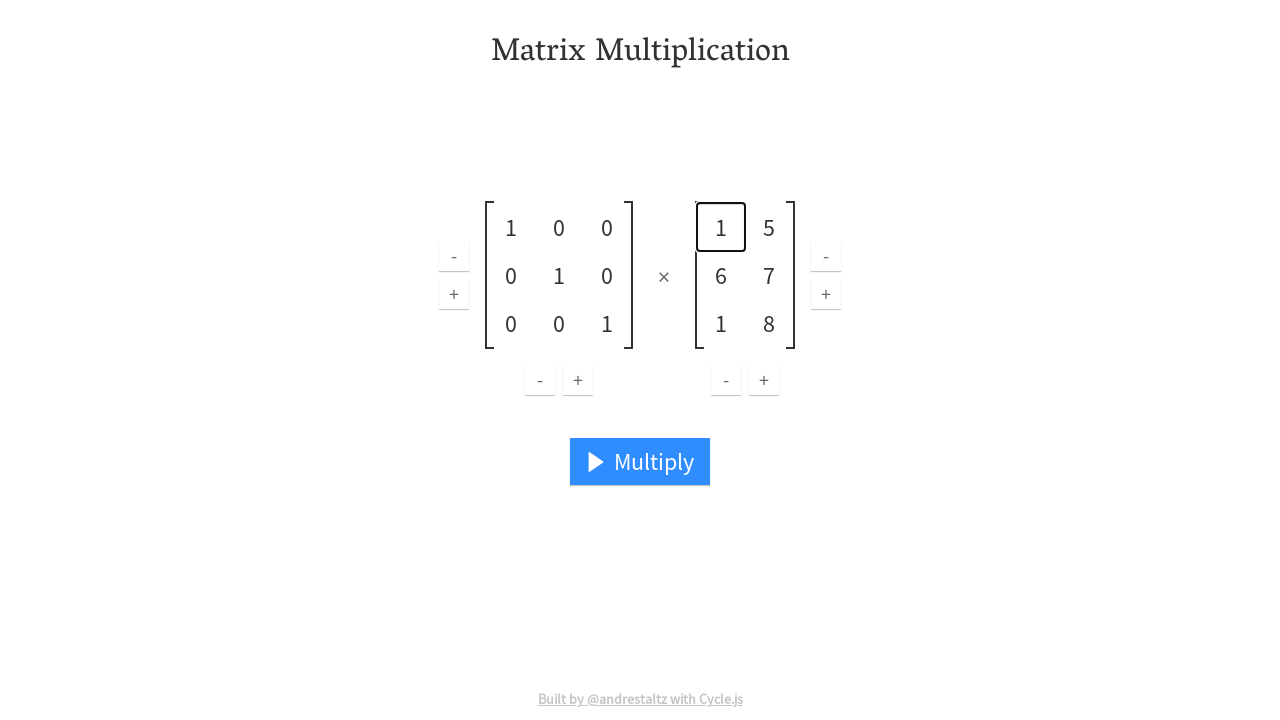

Filled Matrix B row 1, column 2 with 2 on //*[@id="main-container"]/div/div/div[1]/table[2]/tr[1]/td[1]/div/div[2]/div[2]/
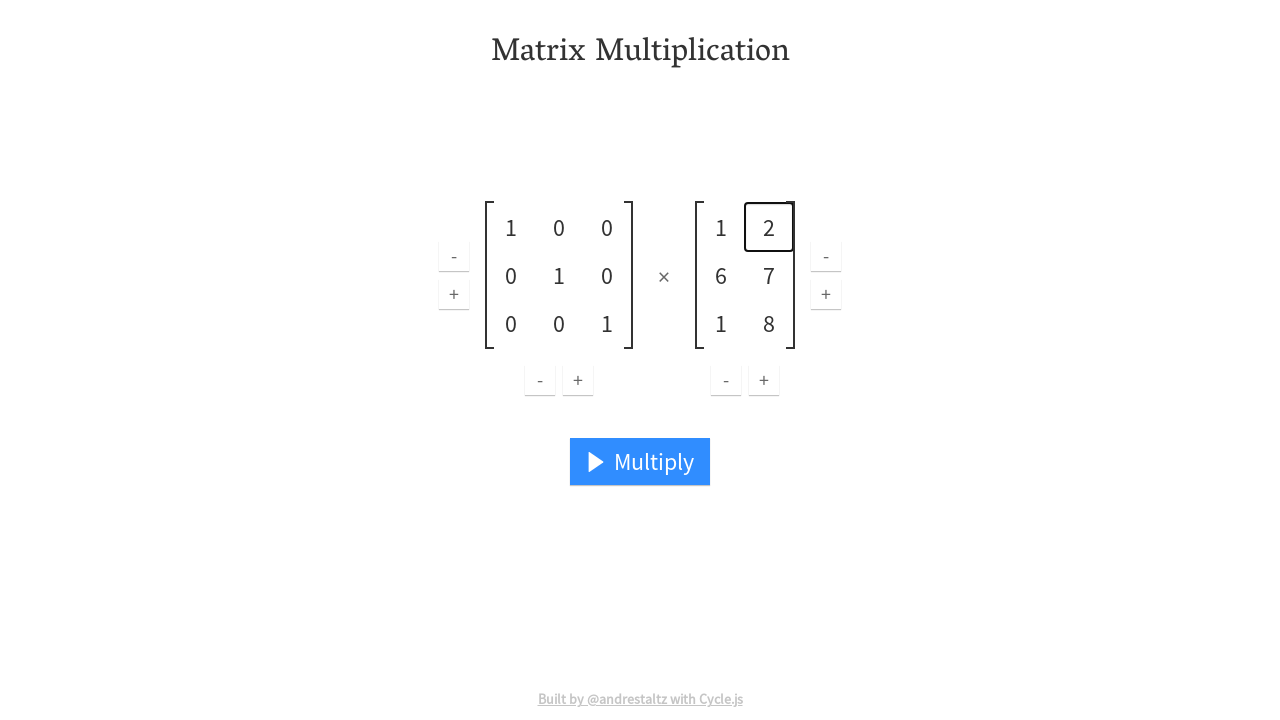

Filled Matrix B row 2, column 1 with 3 on //*[@id="main-container"]/div/div/div[1]/table[2]/tr[1]/td[1]/div/div[3]/div[1]/
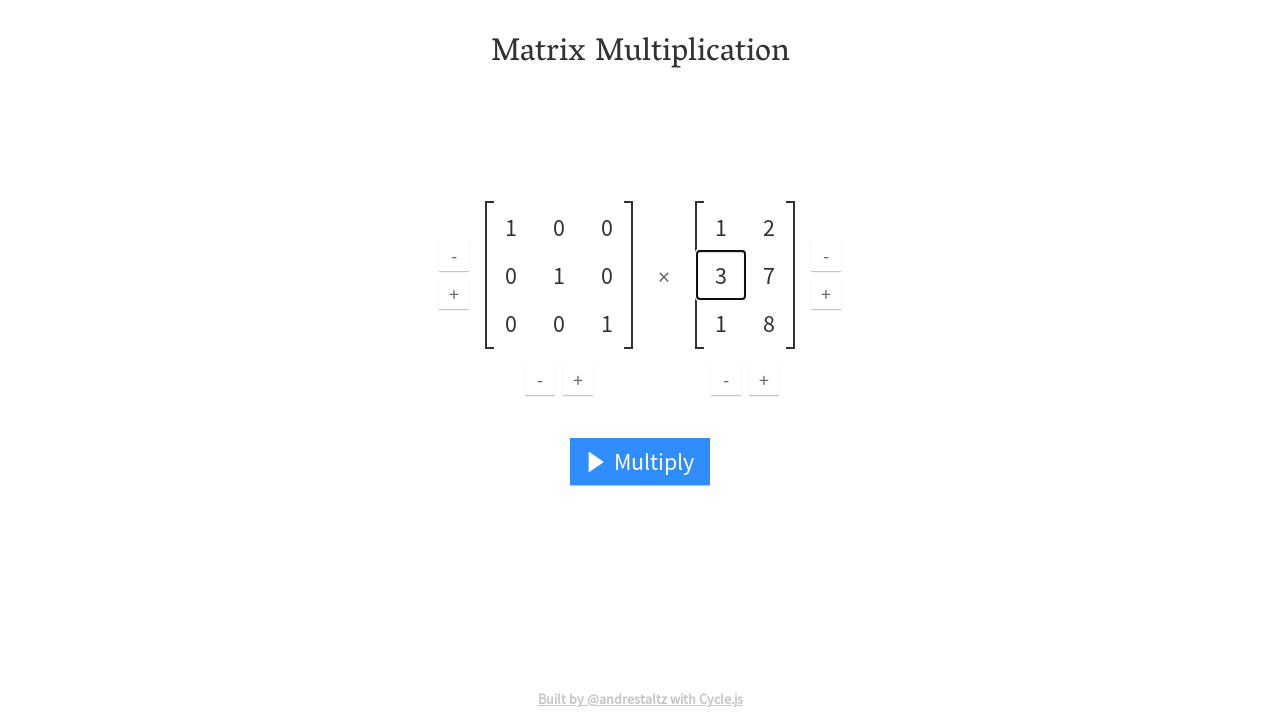

Filled Matrix B row 2, column 2 with 4 on //*[@id="main-container"]/div/div/div[1]/table[2]/tr[1]/td[1]/div/div[3]/div[2]/
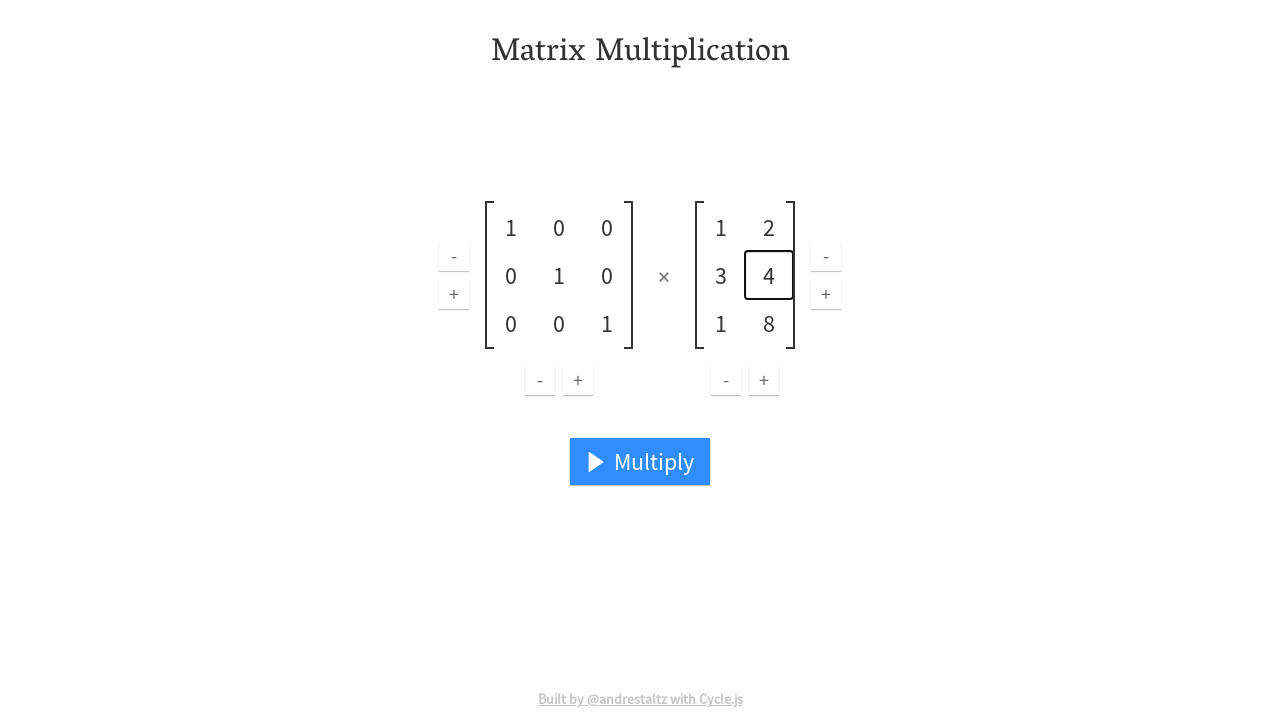

Filled Matrix B row 3, column 1 with 5 on //*[@id="main-container"]/div/div/div[1]/table[2]/tr[1]/td[1]/div/div[4]/div[1]/
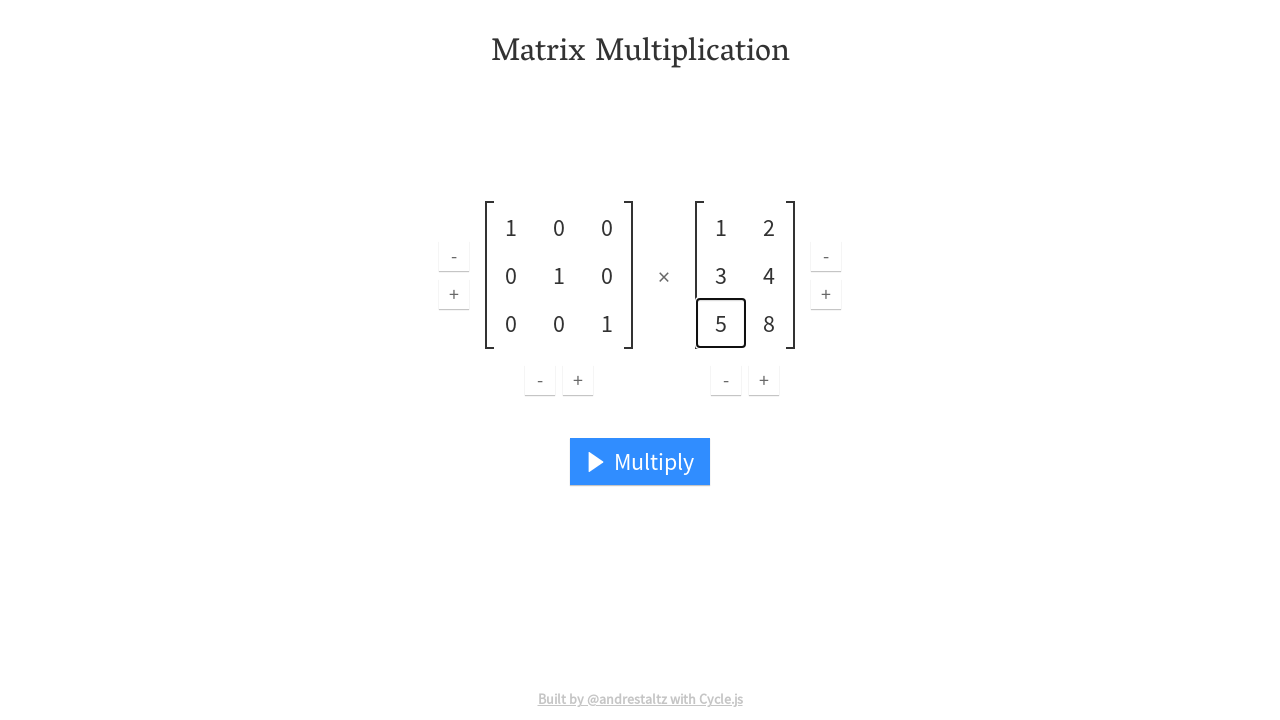

Filled Matrix B row 3, column 2 with 6 on //*[@id="main-container"]/div/div/div[1]/table[2]/tr[1]/td[1]/div/div[4]/div[2]/
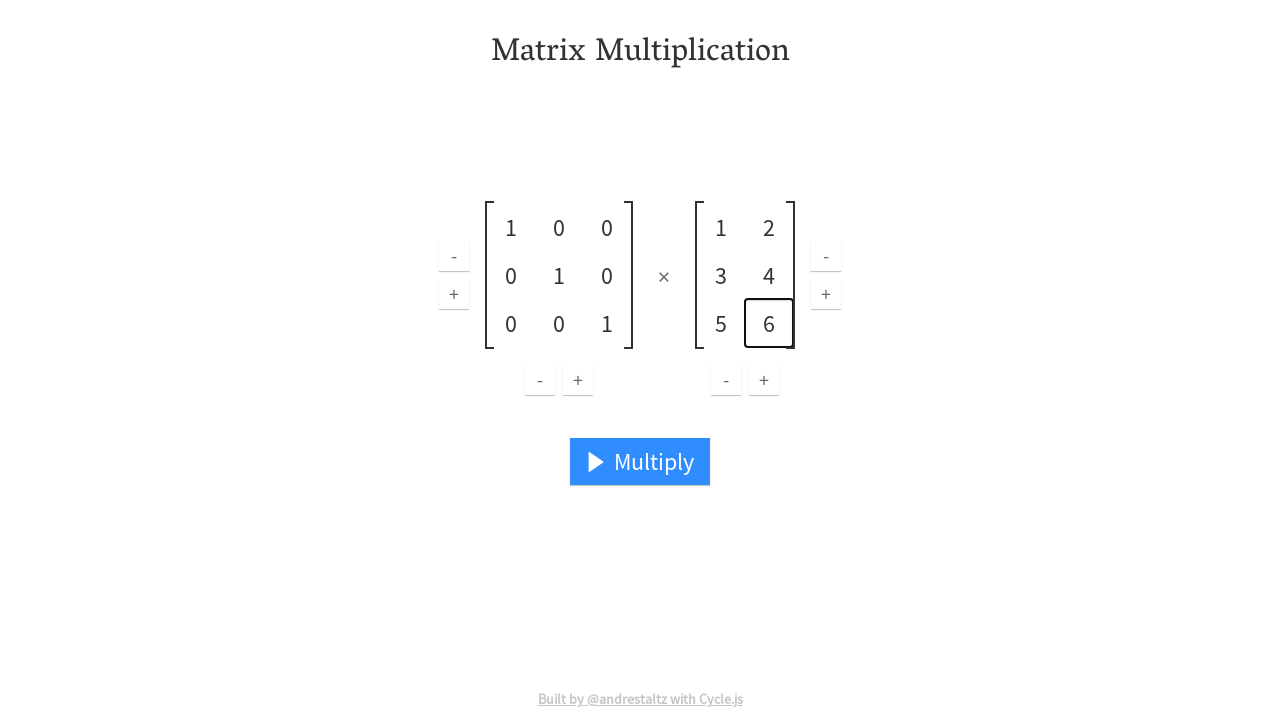

Clicked the Multiply button to start matrix multiplication at (640, 462) on .multiply
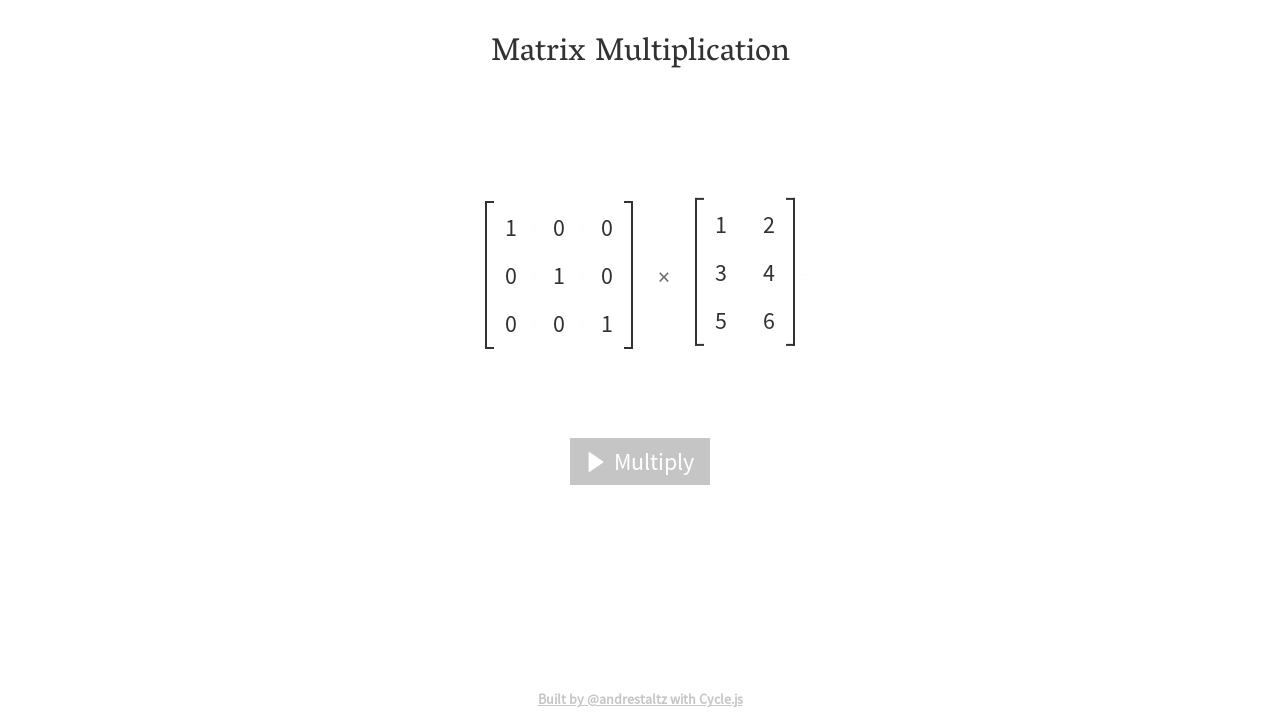

End button appeared after multiplication started
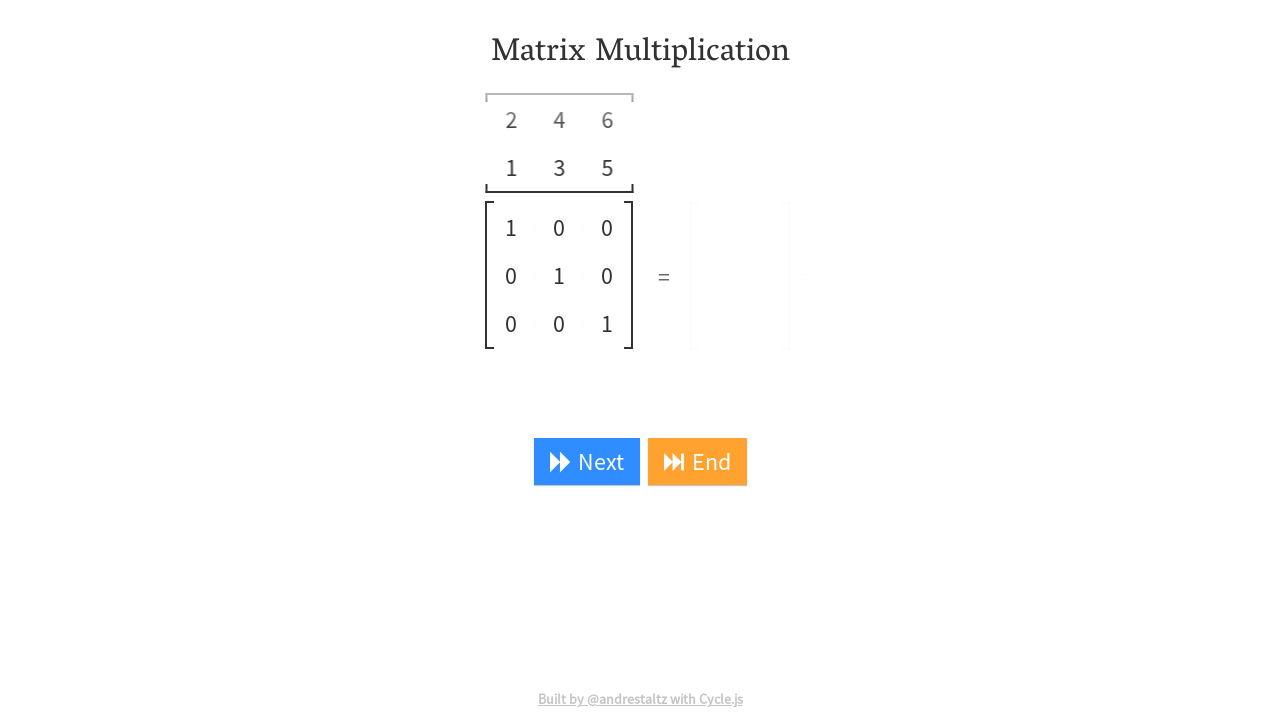

Clicked the End button to complete multiplication at (697, 462) on .end
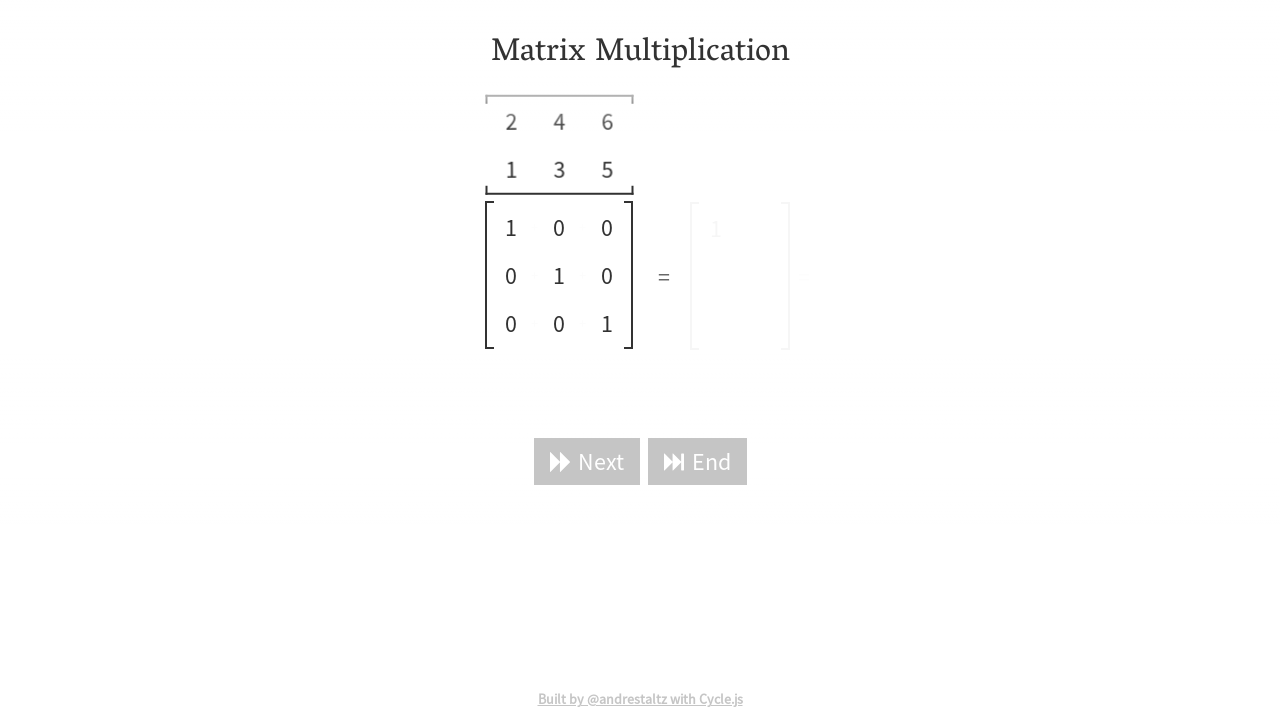

Reset button appeared indicating multiplication completed
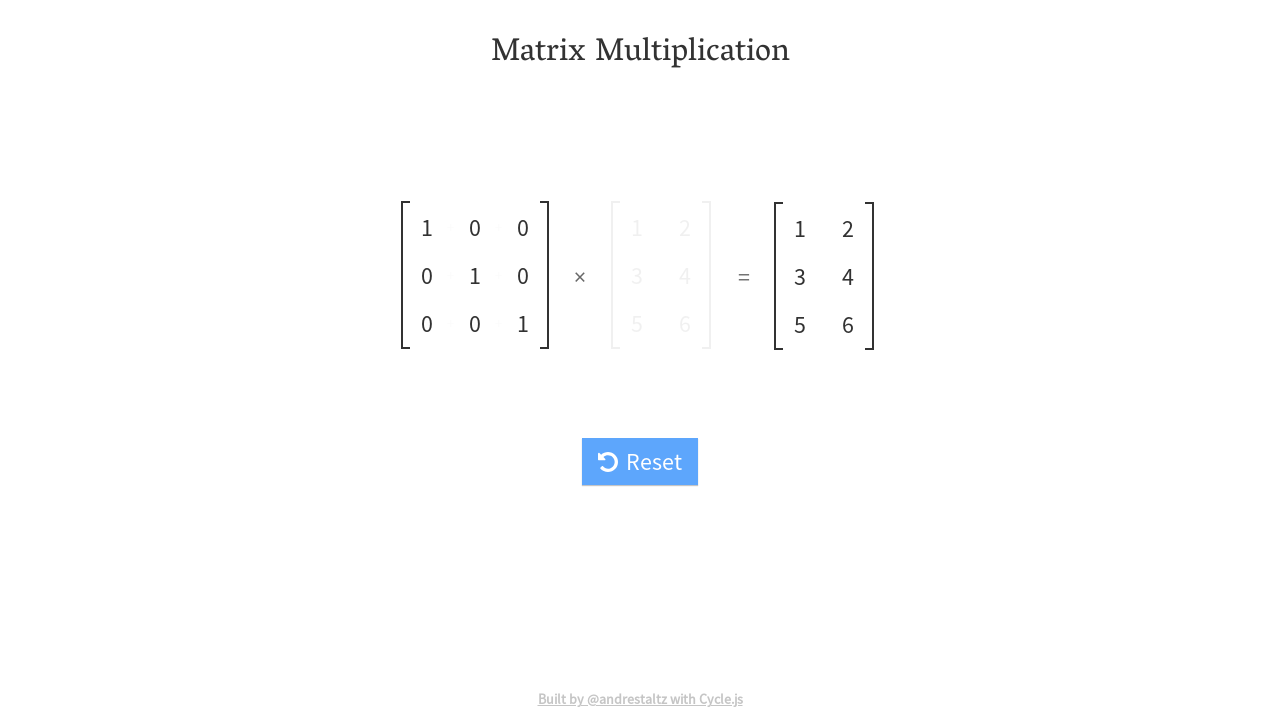

Result matrix displayed - identity matrix multiplication verified
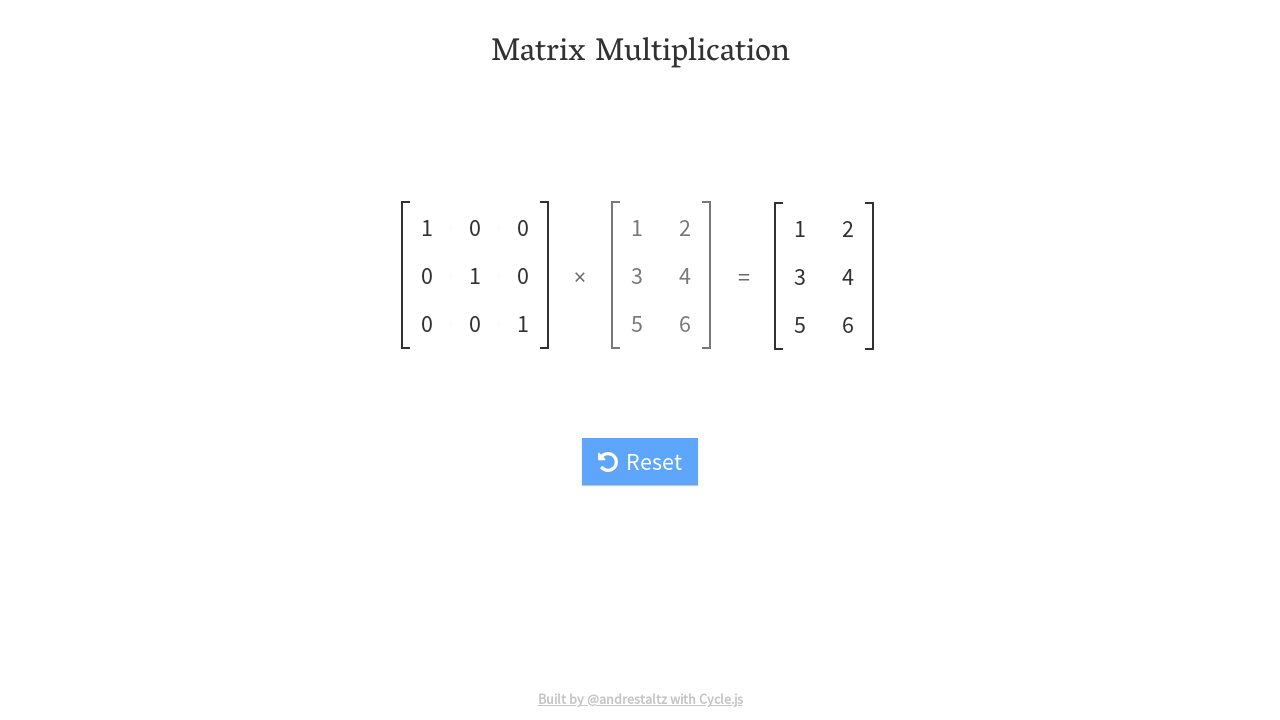

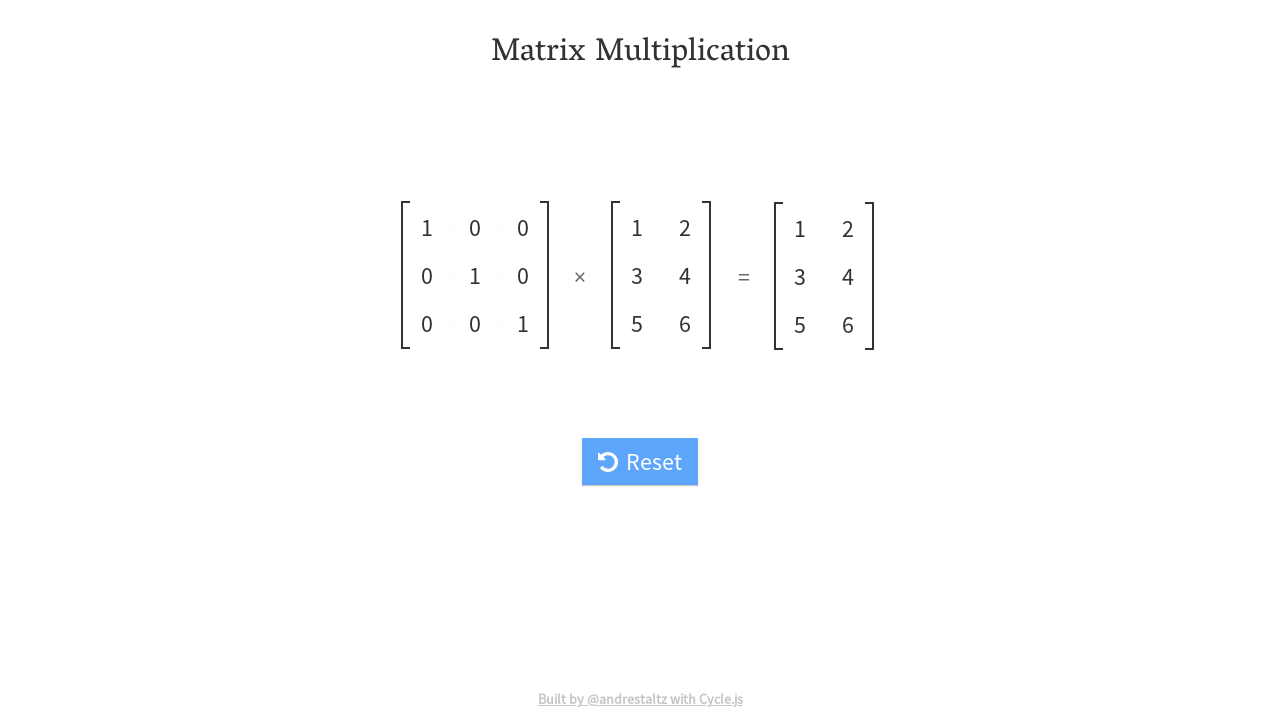